Tests clicking a checkbox element by first locating a container and then finding the checkbox within it

Starting URL: https://thefreerangetester.github.io/sandbox-automation-testing/

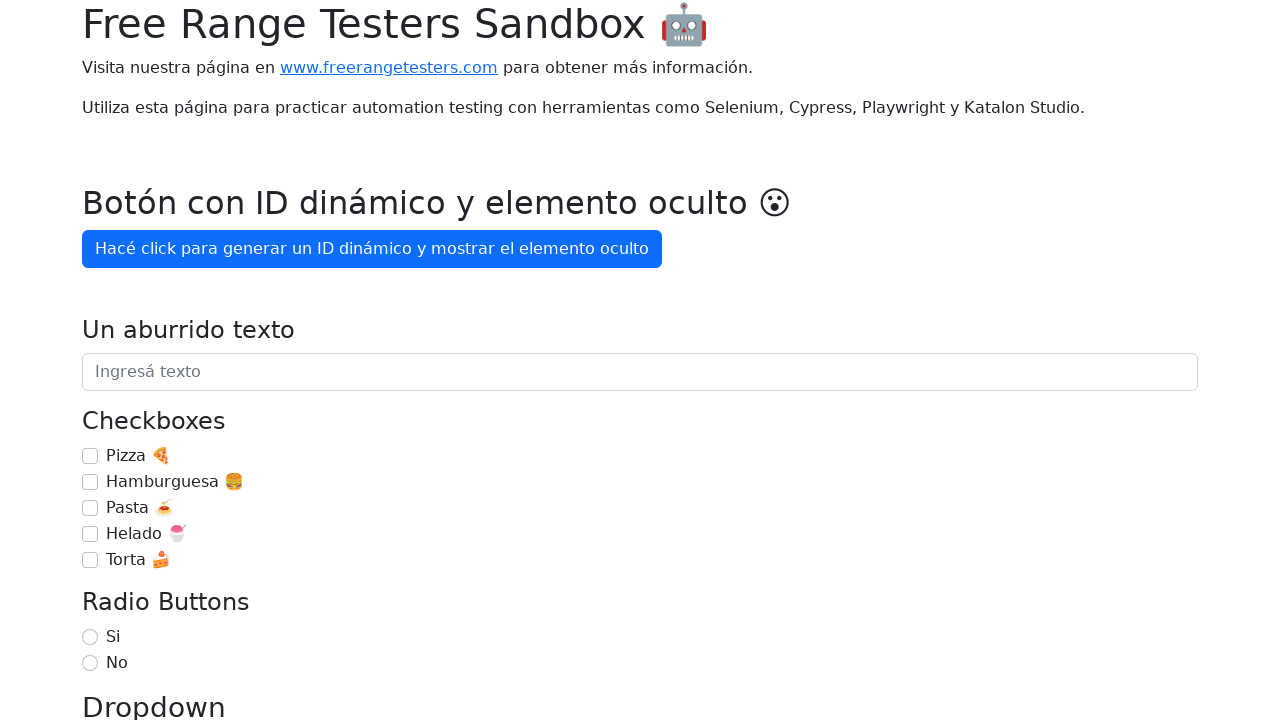

Waited for container with class .mt-3 to be present
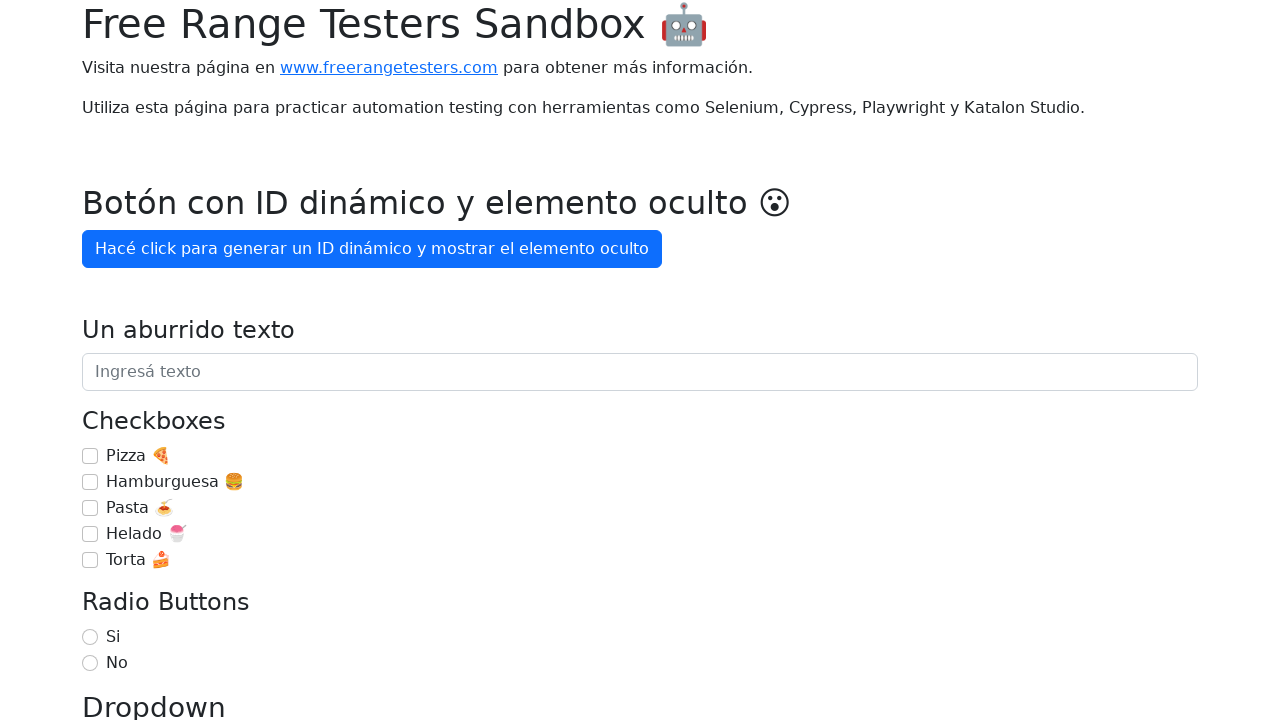

Clicked checkbox element with id checkbox-1 at (90, 482) on #checkbox-1
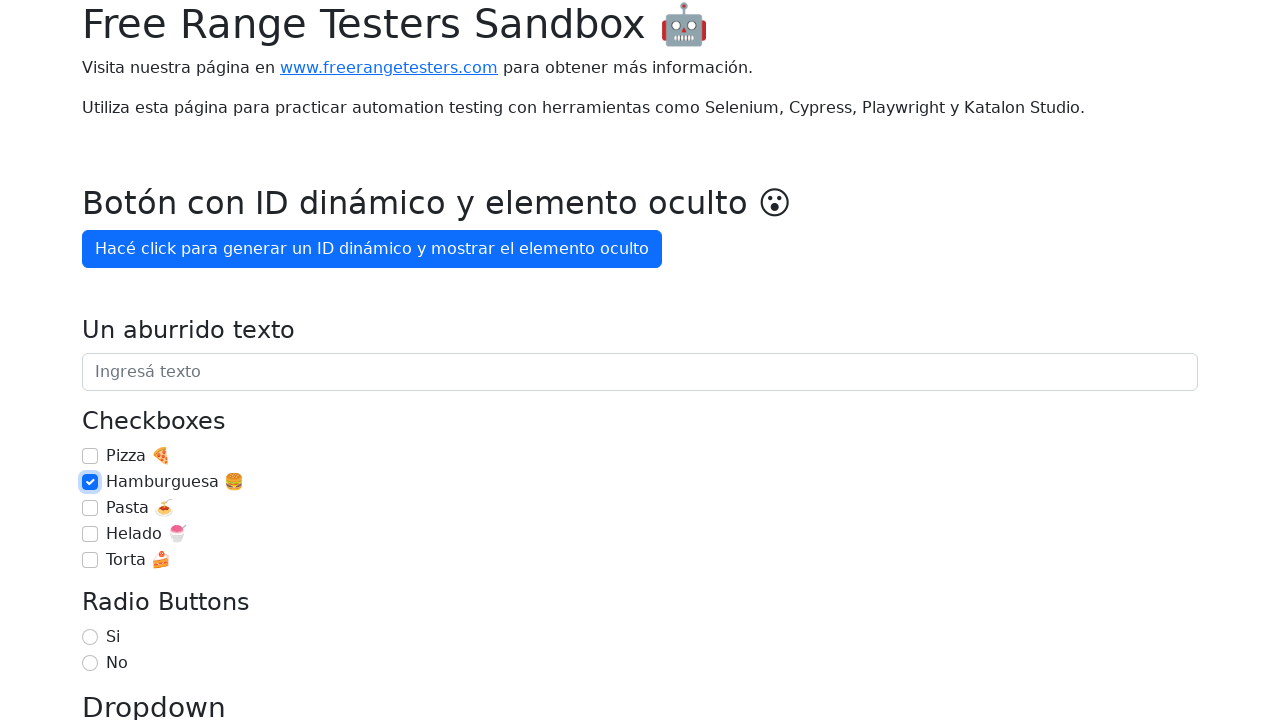

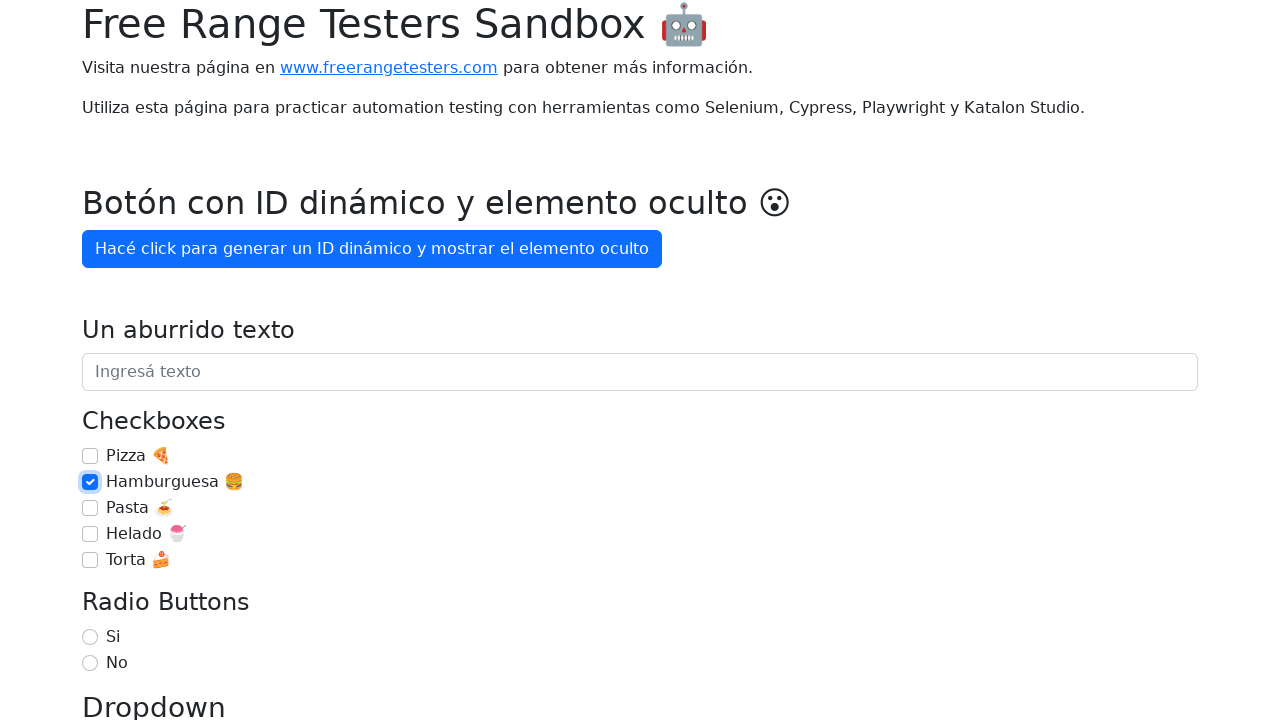